Tests Python.org search functionality by searching for "pycon" and verifying that results are returned

Starting URL: http://www.python.org

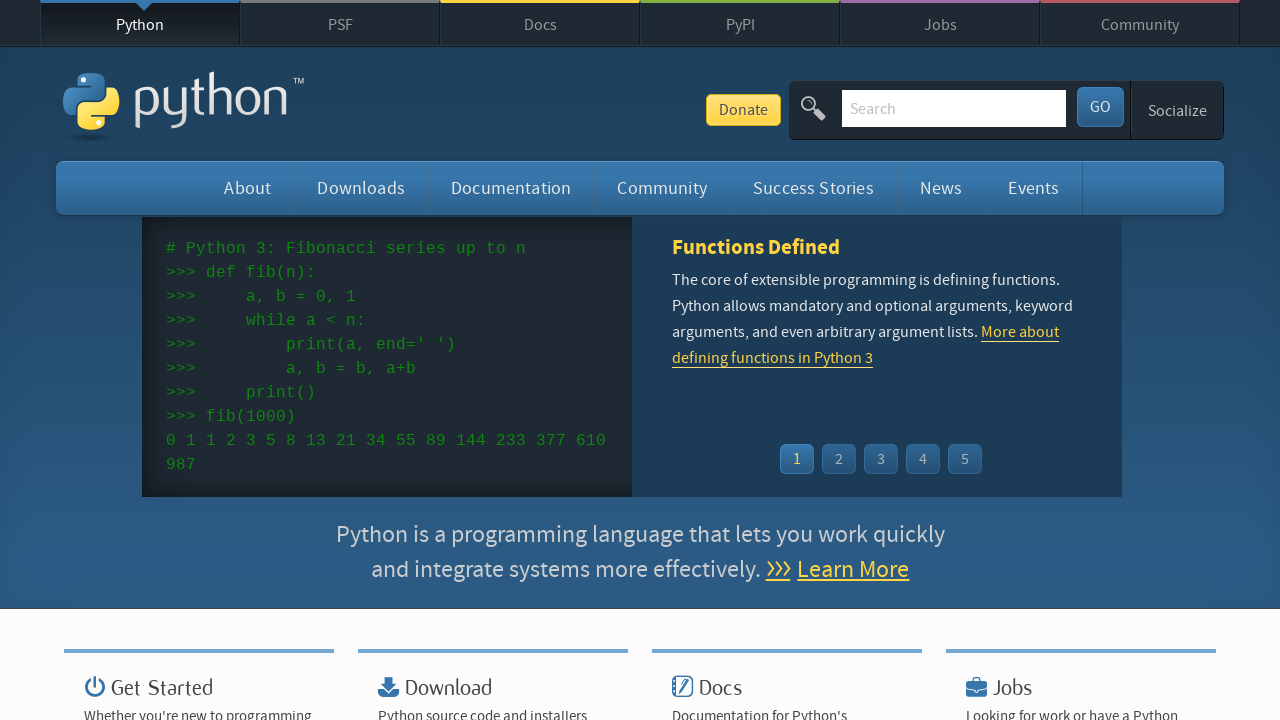

Filled search field with 'pycon' on input[name='q']
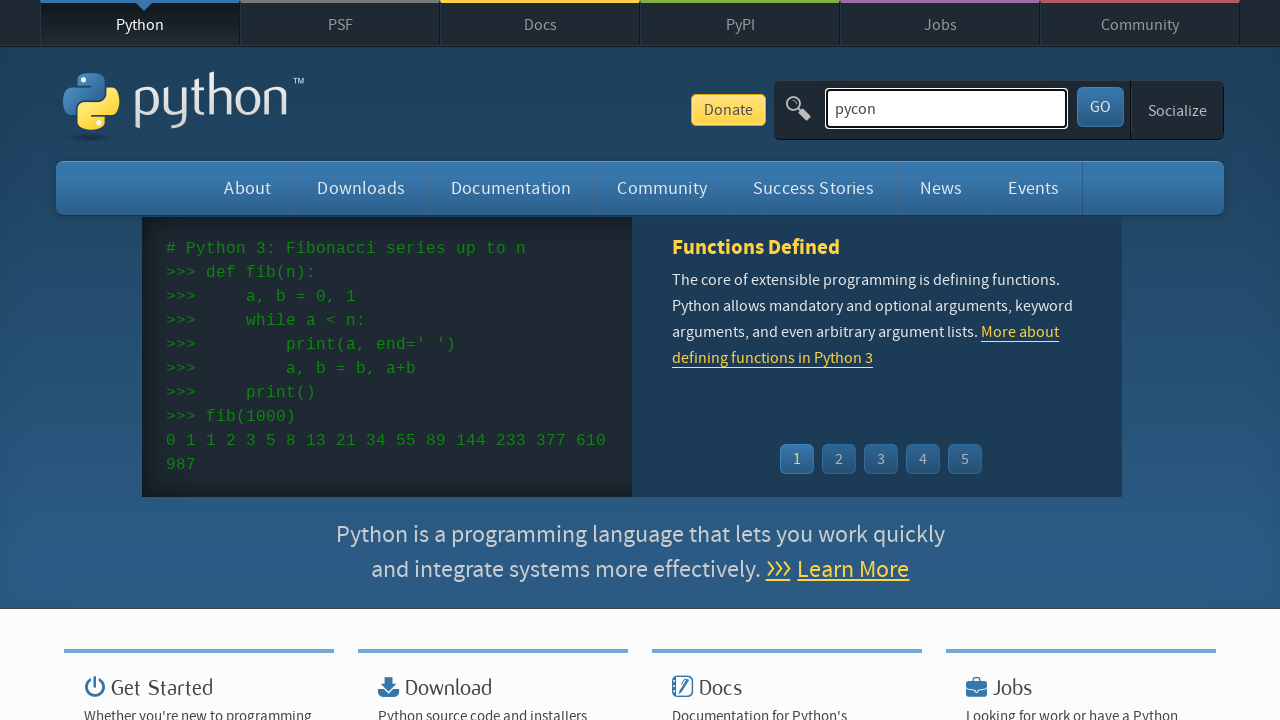

Pressed Enter to submit search query on input[name='q']
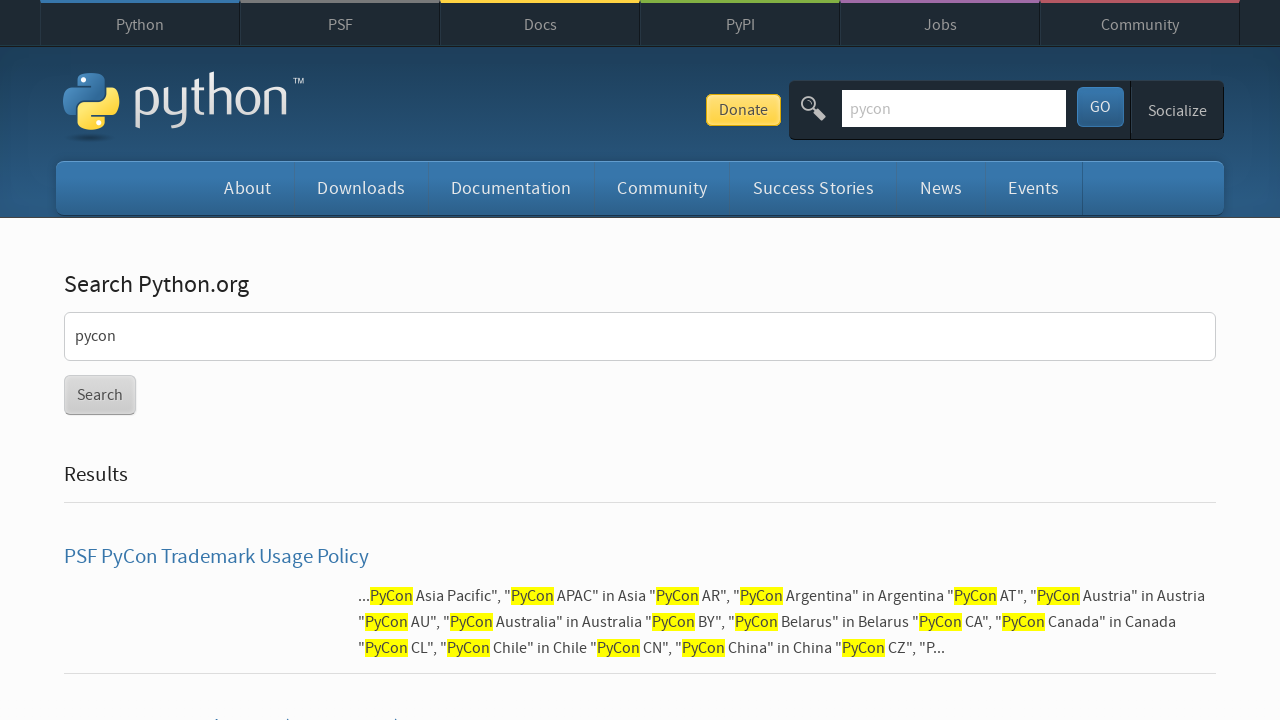

Waited for page to reach networkidle state
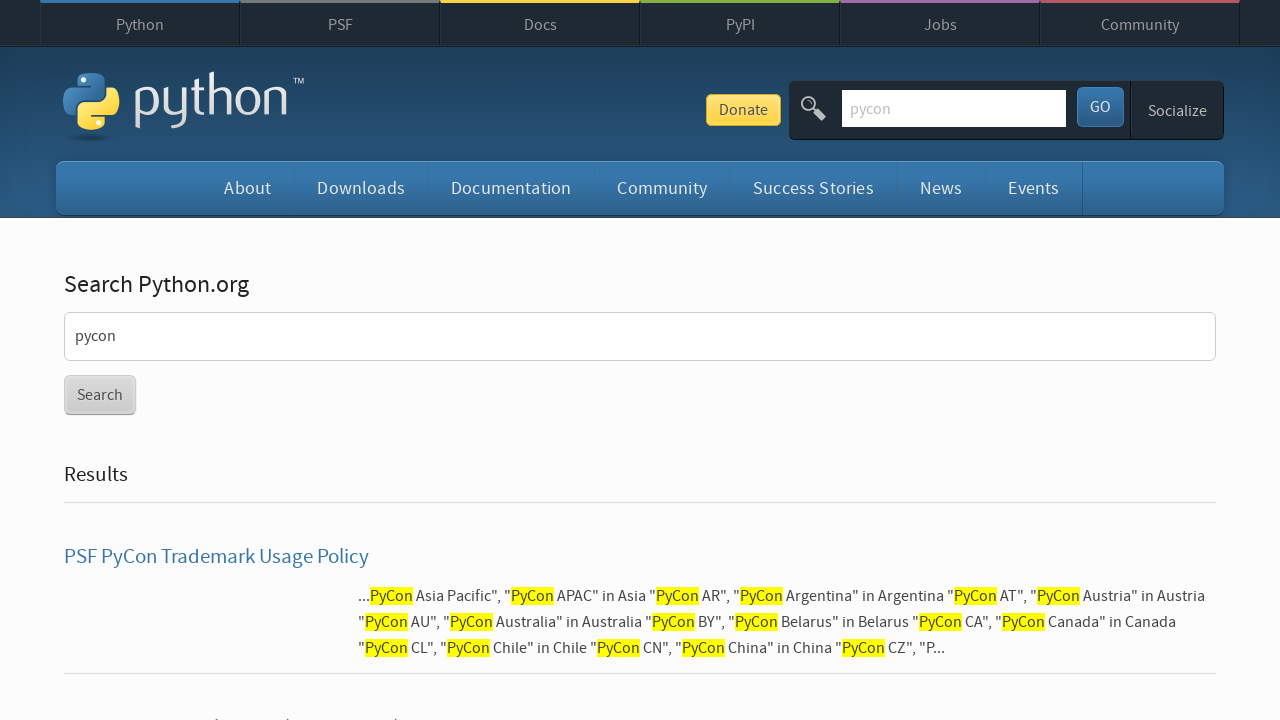

Verified that search results were returned (no 'No results found' message)
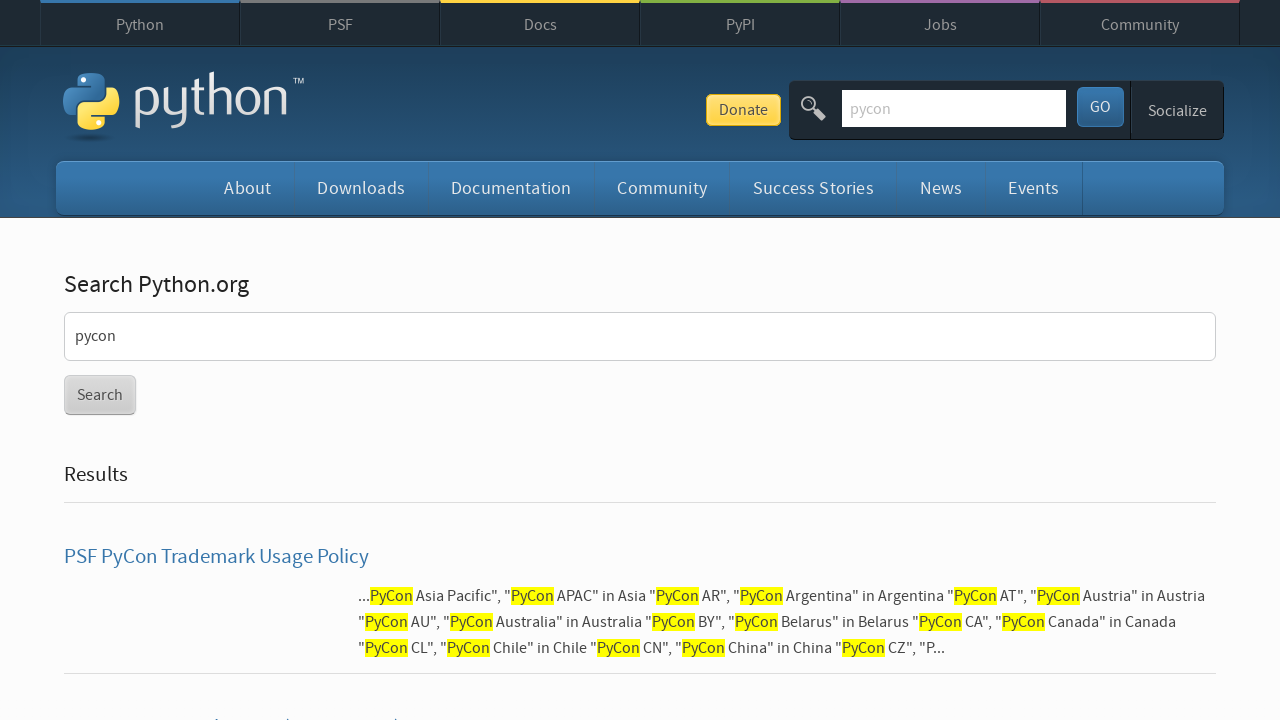

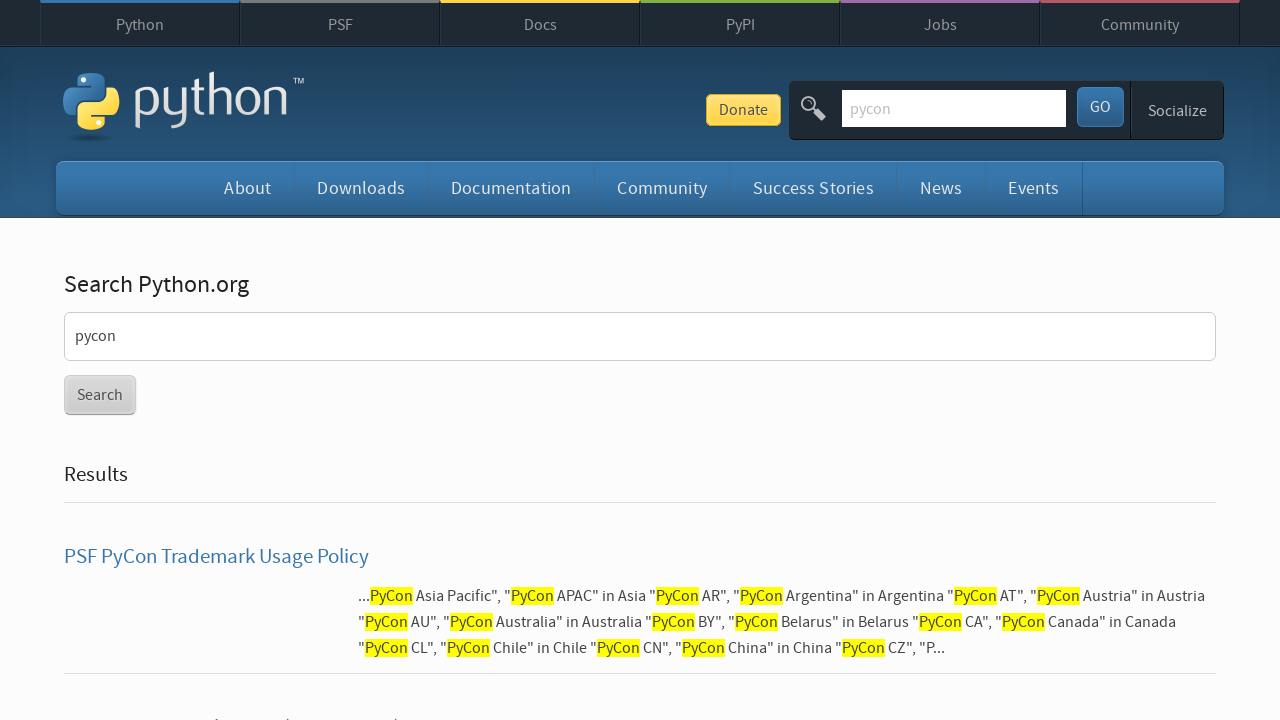